Tests navigation to the Components category by clicking "Shop by Category" dropdown and selecting the Components option

Starting URL: https://ecommerce-playground.lambdatest.io/

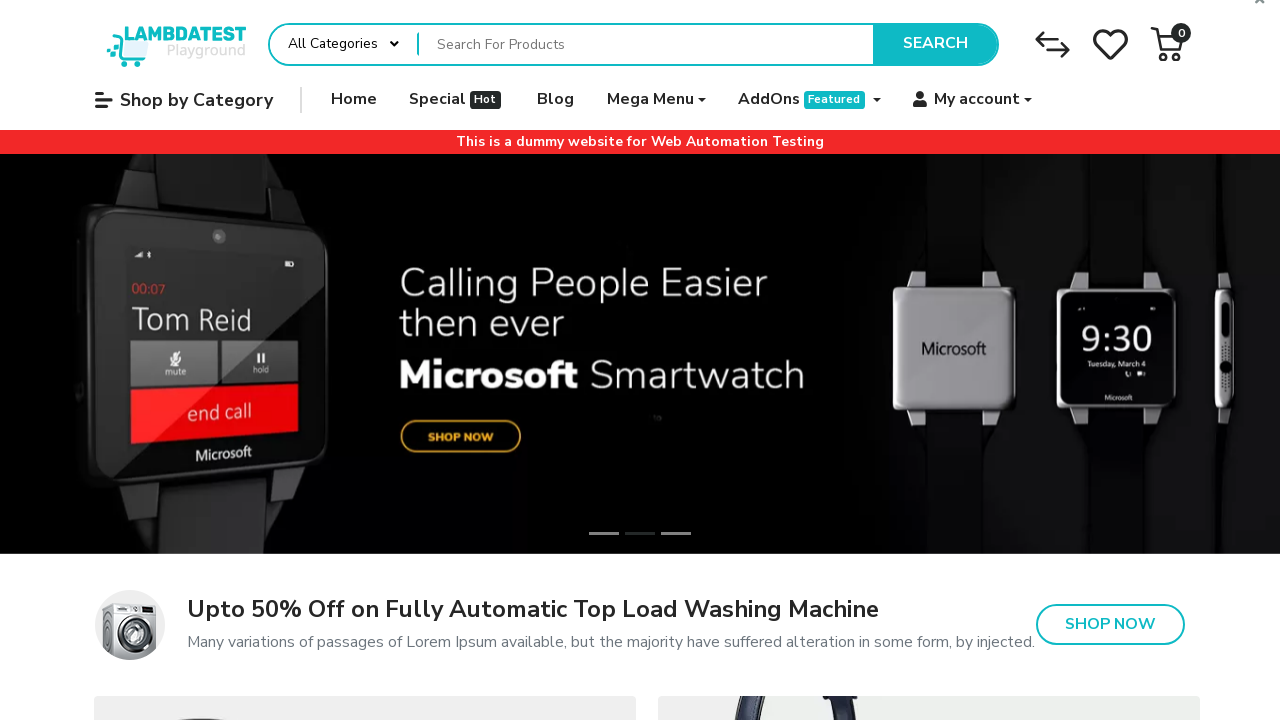

Clicked 'Shop by Category' dropdown menu at (184, 100) on xpath=//a[normalize-space()='Shop by Category']
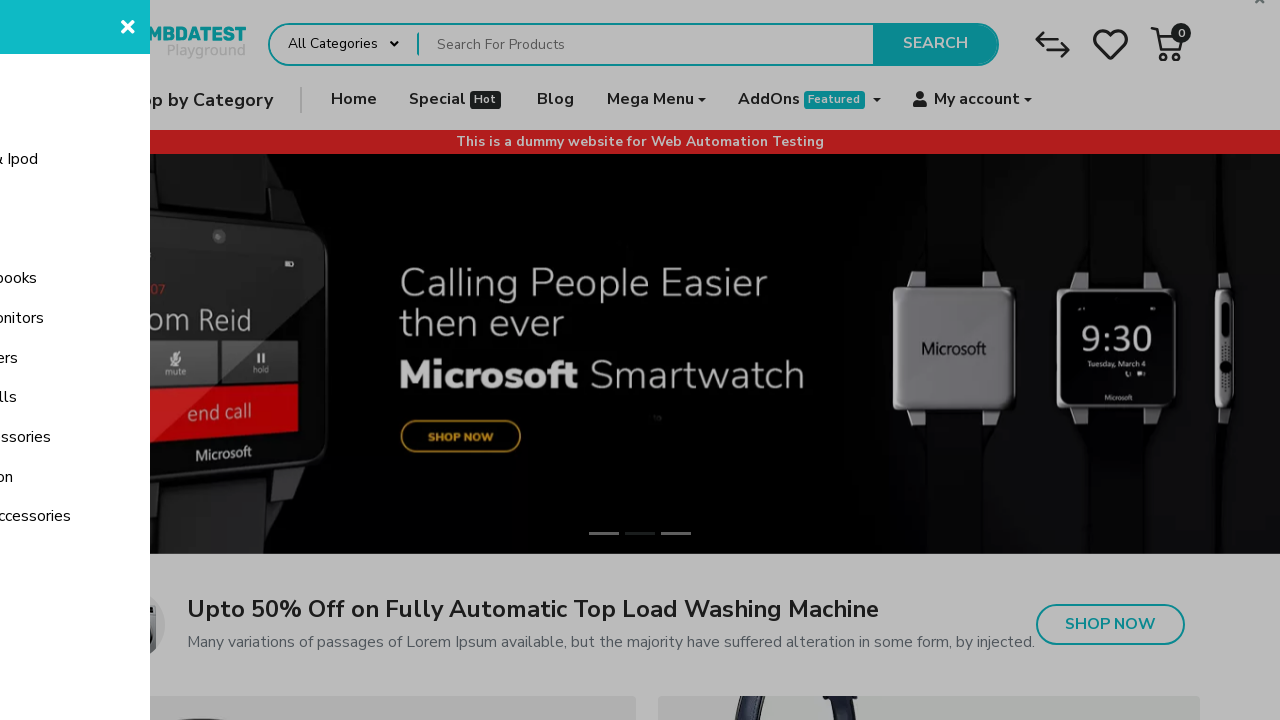

Selected 'Components' category from dropdown at (95, 81) on xpath=//span[normalize-space()='Components']
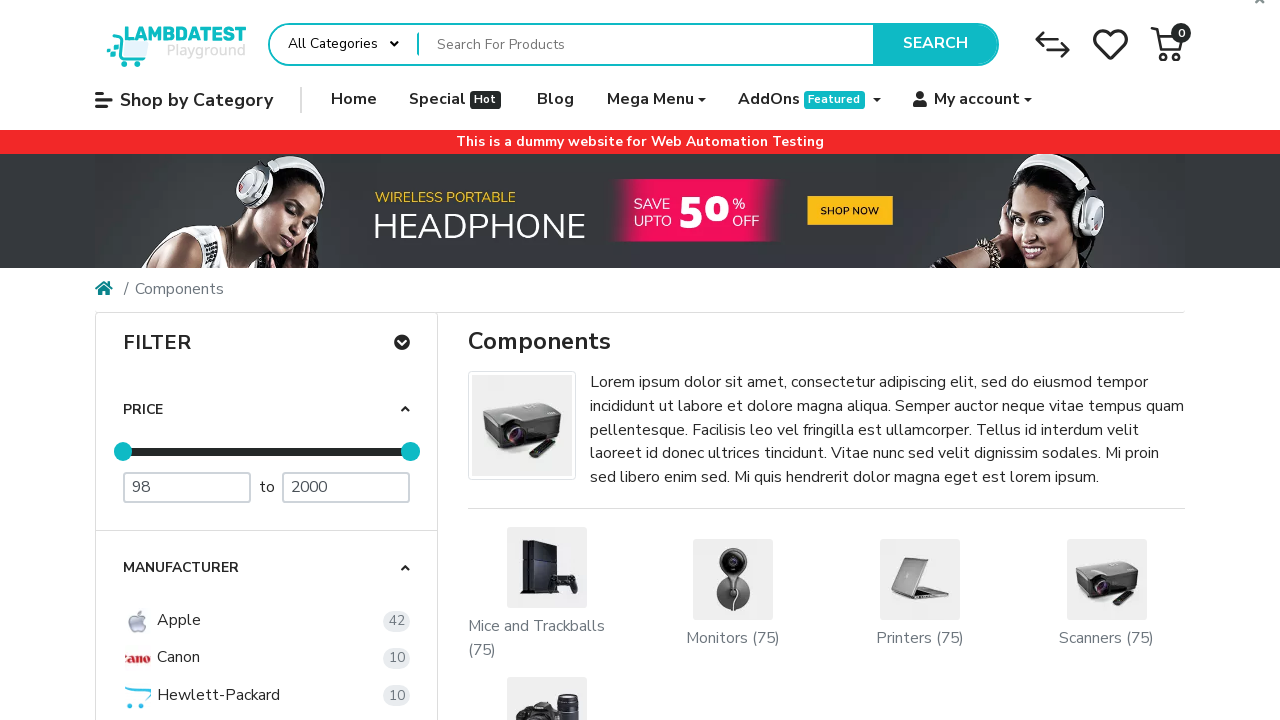

Components category page loaded successfully
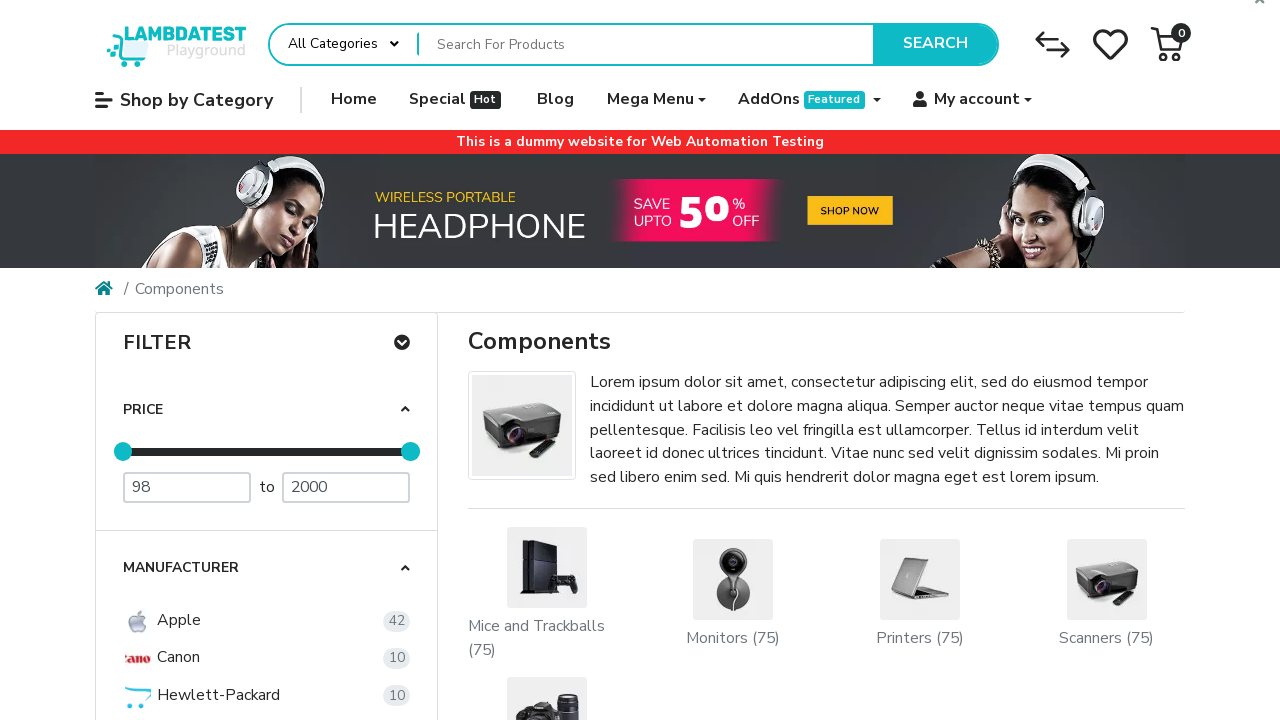

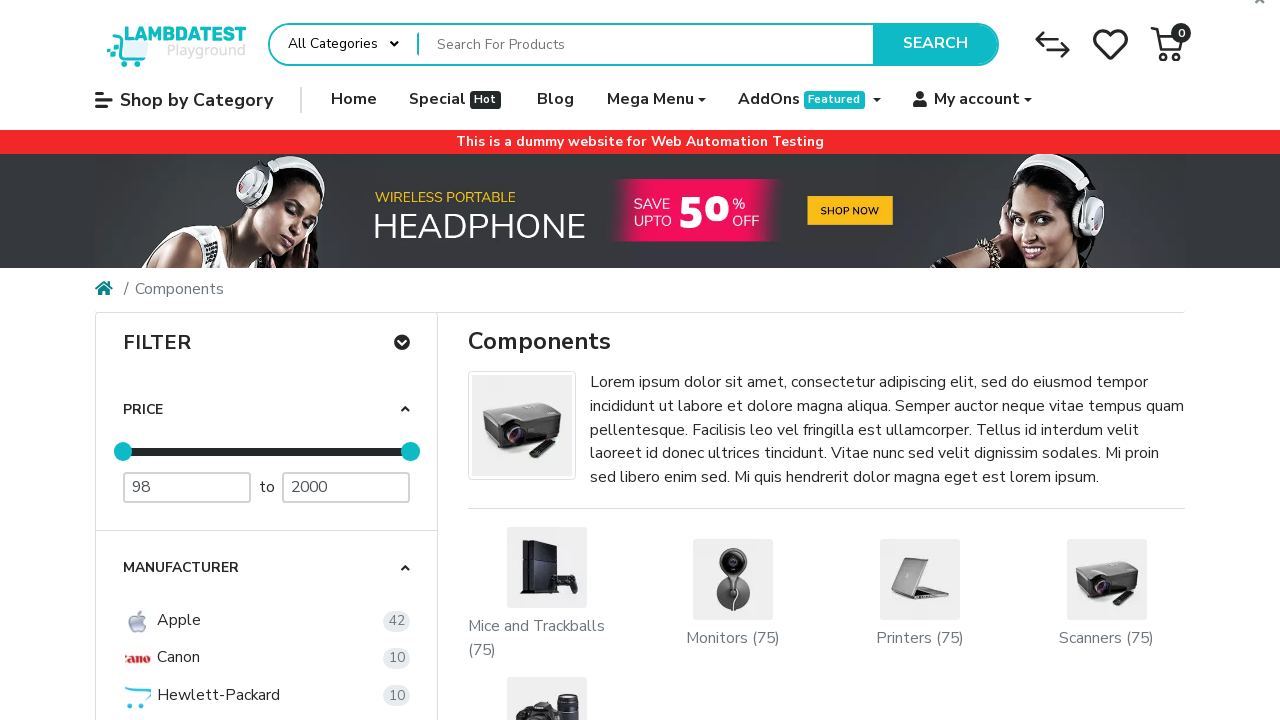